Tests multi-window handling by clicking a link that opens a new window, switching to the new window to verify its content, then switching back to the parent window to verify its content.

Starting URL: https://the-internet.herokuapp.com/windows

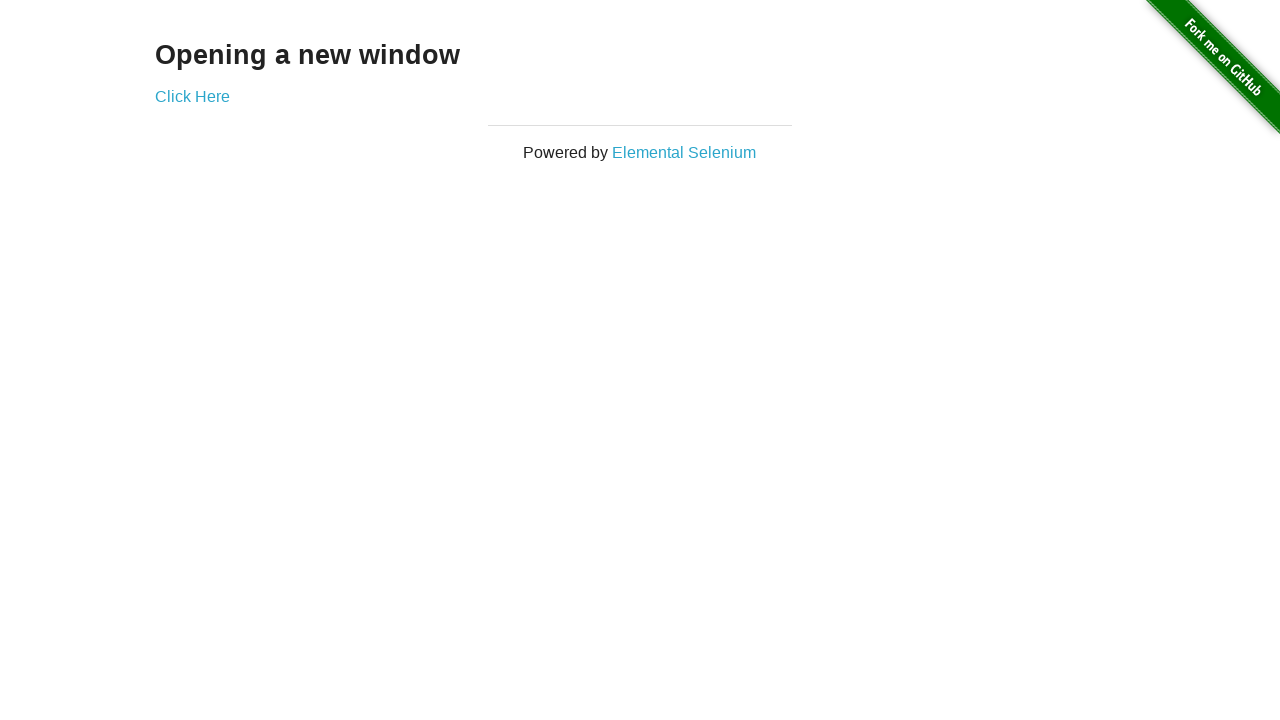

Clicked 'Click Here' link to open new window at (192, 96) on a[href='/windows/new']
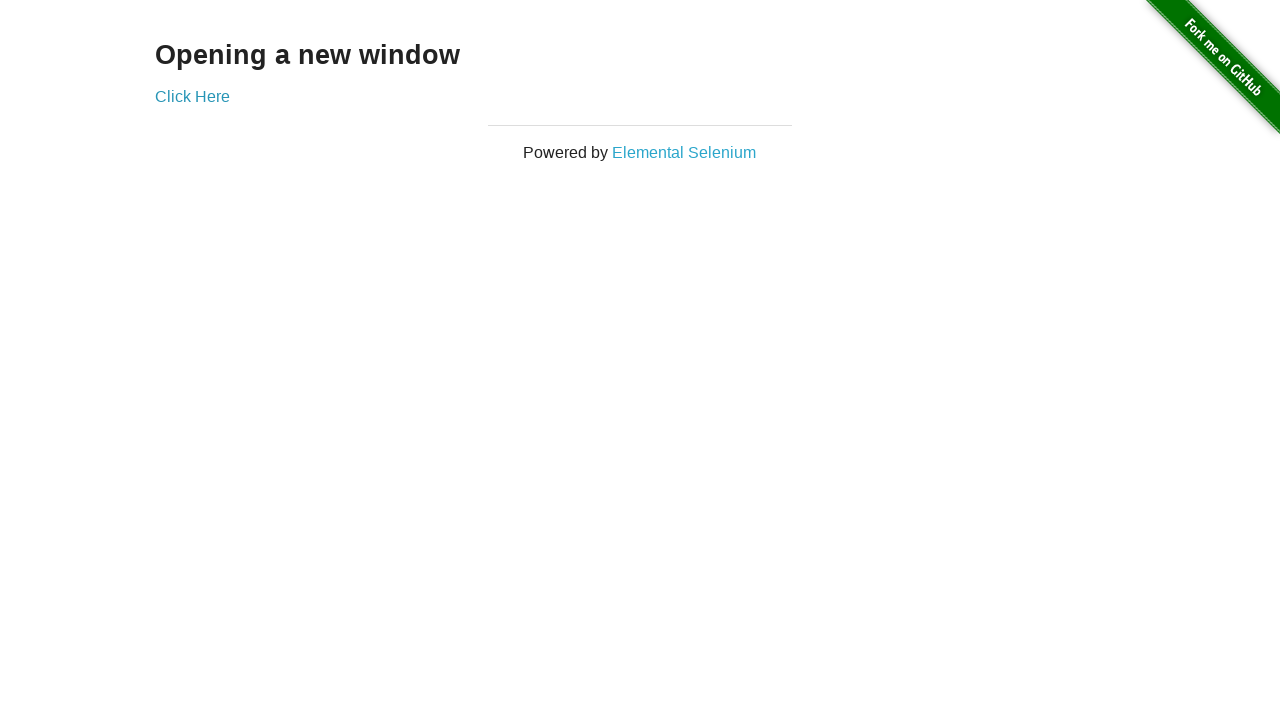

New child window opened and captured
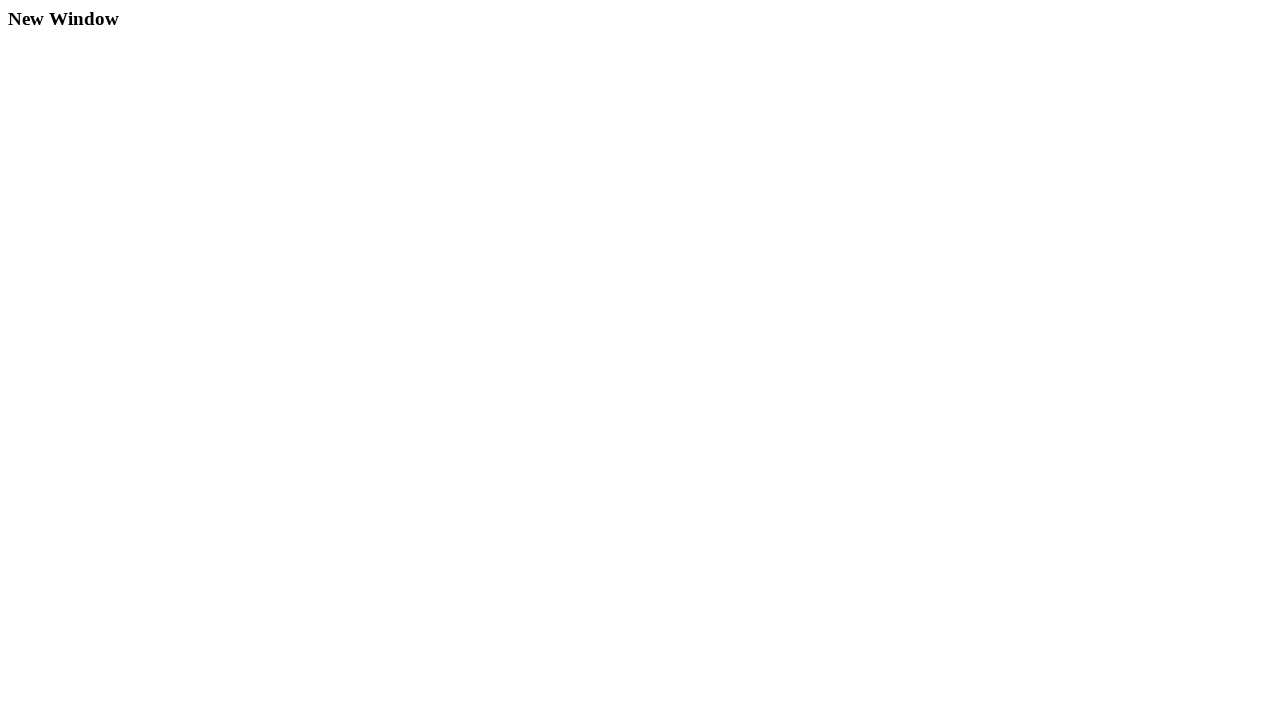

Child window finished loading
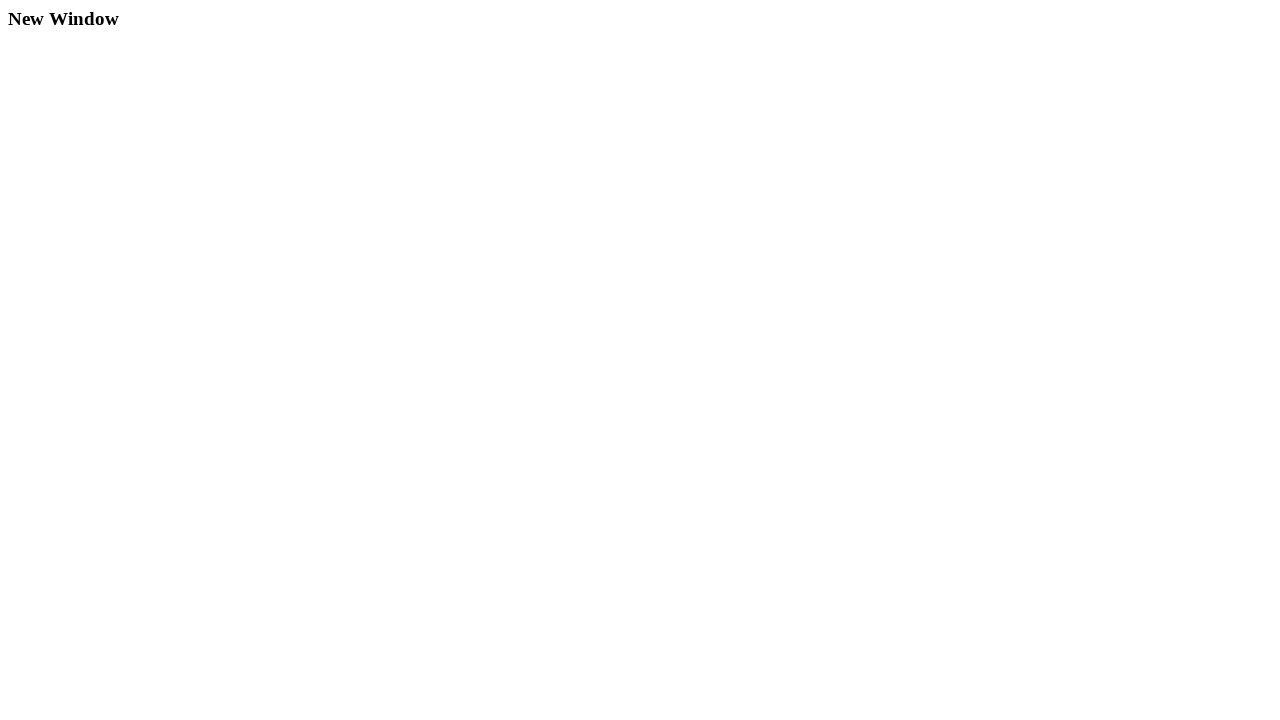

Retrieved child window text: New Window
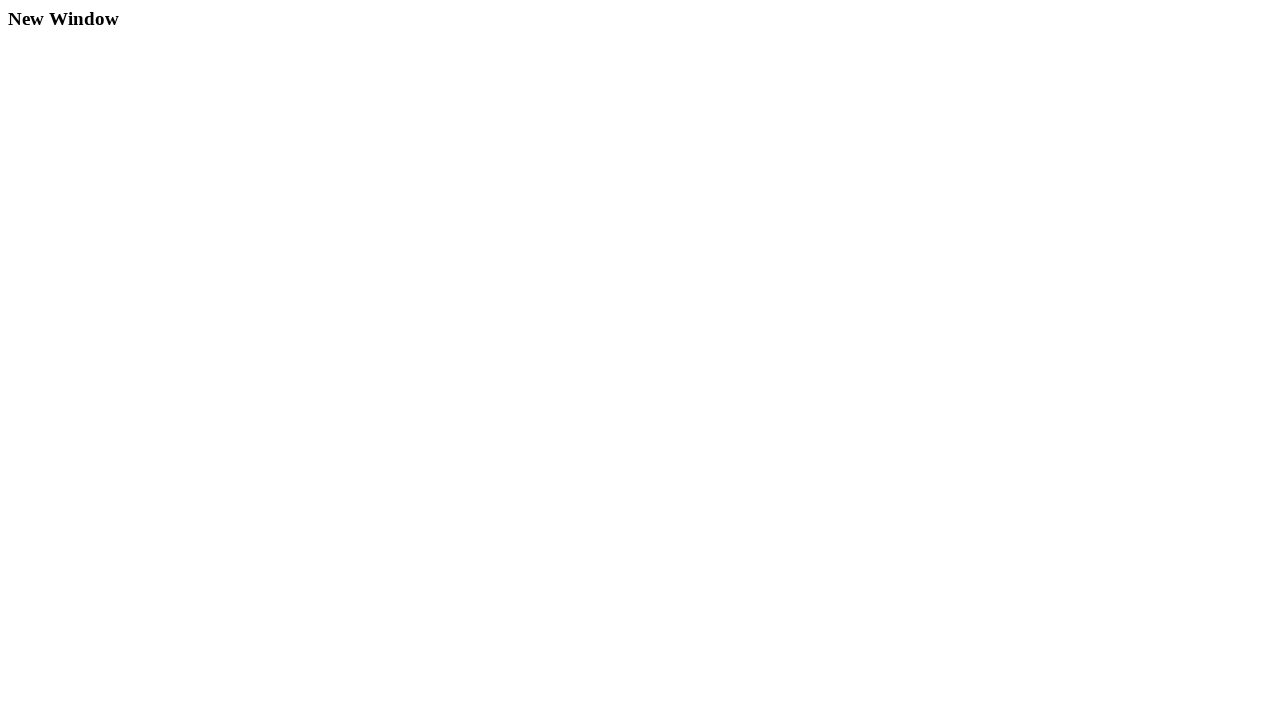

Retrieved parent window text: Opening a new window
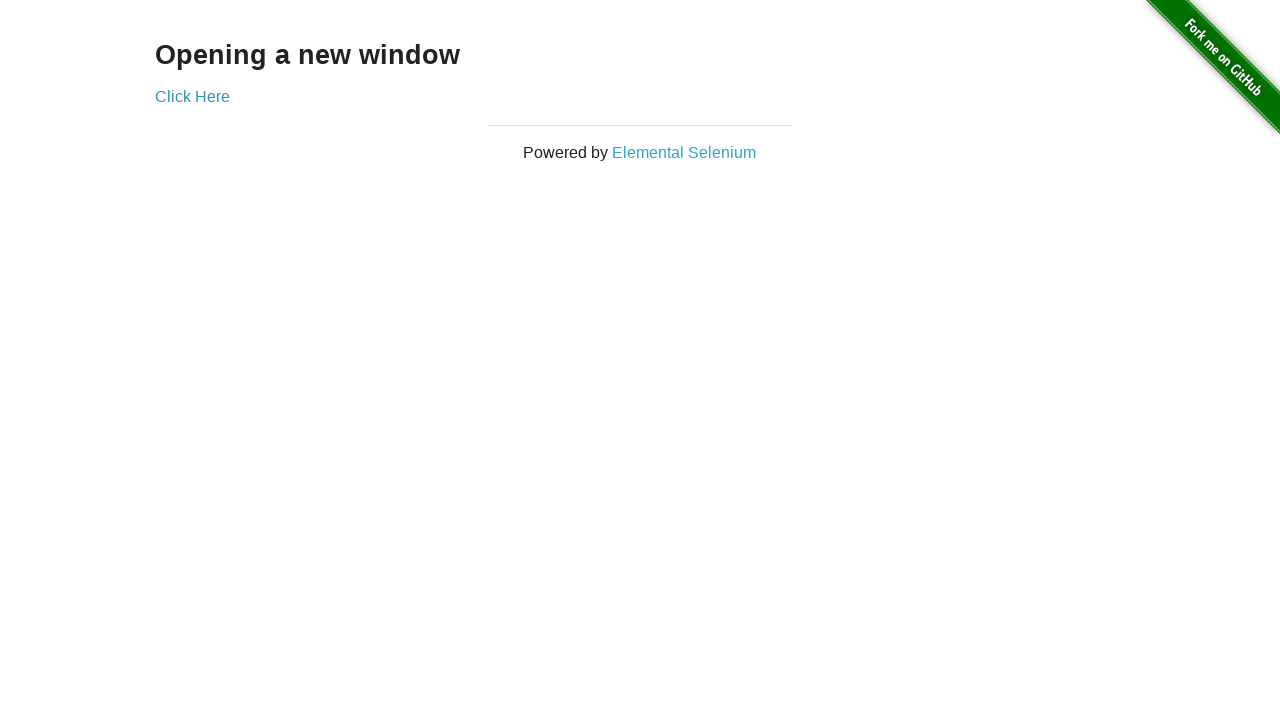

Closed child window
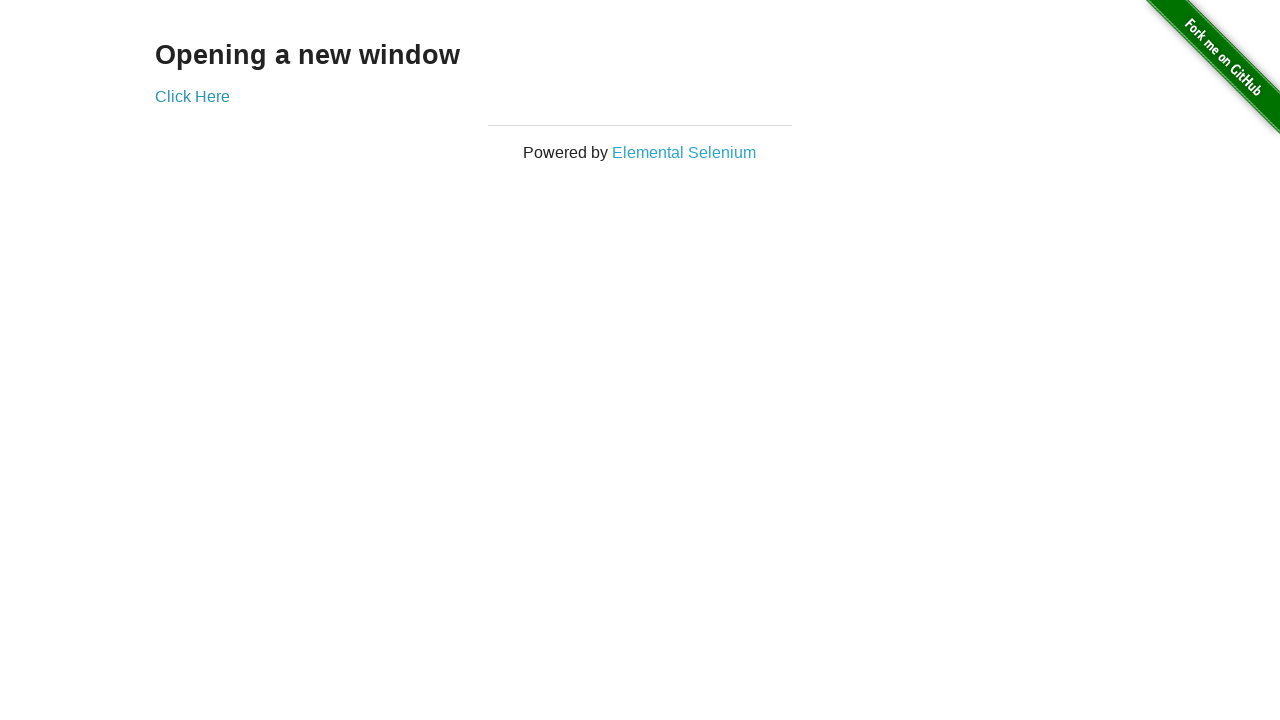

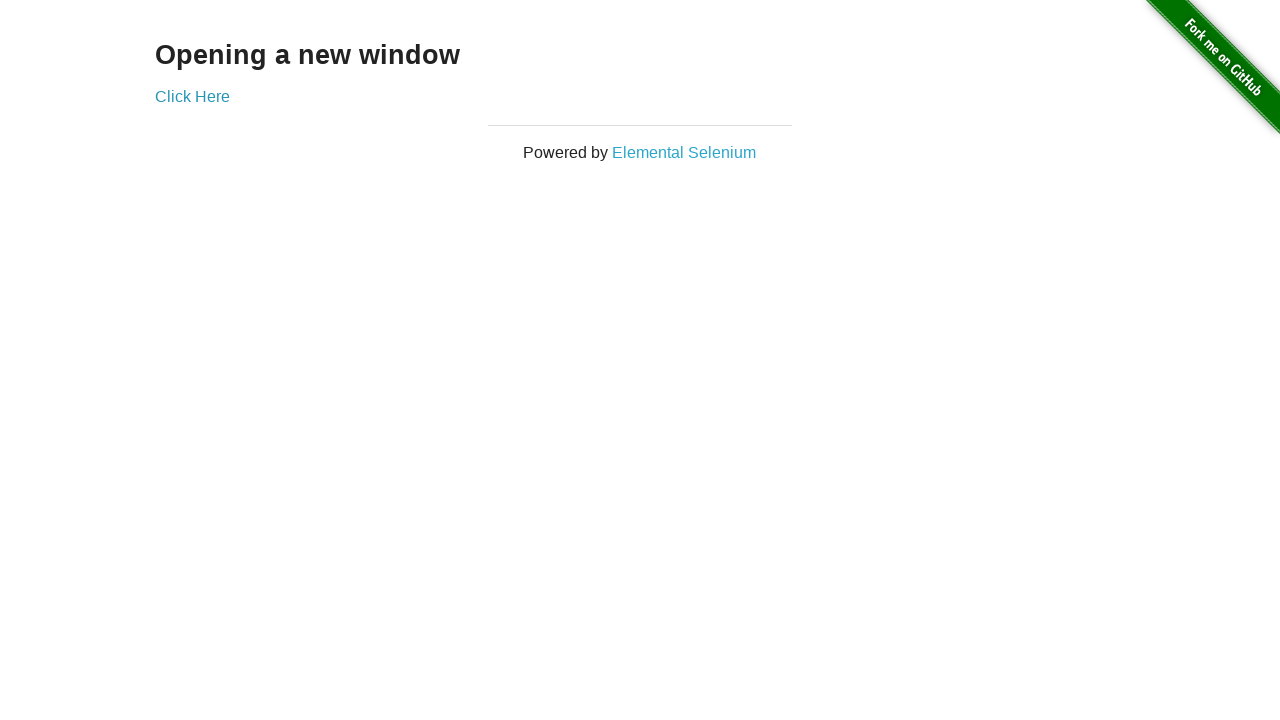